Tests selecting a size value from a dropdown on a product detail page and verifies the selection

Starting URL: https://shop.polymer-project.org/detail/mens_outerwear/Anvil+L+S+Crew+Neck+-+Grey

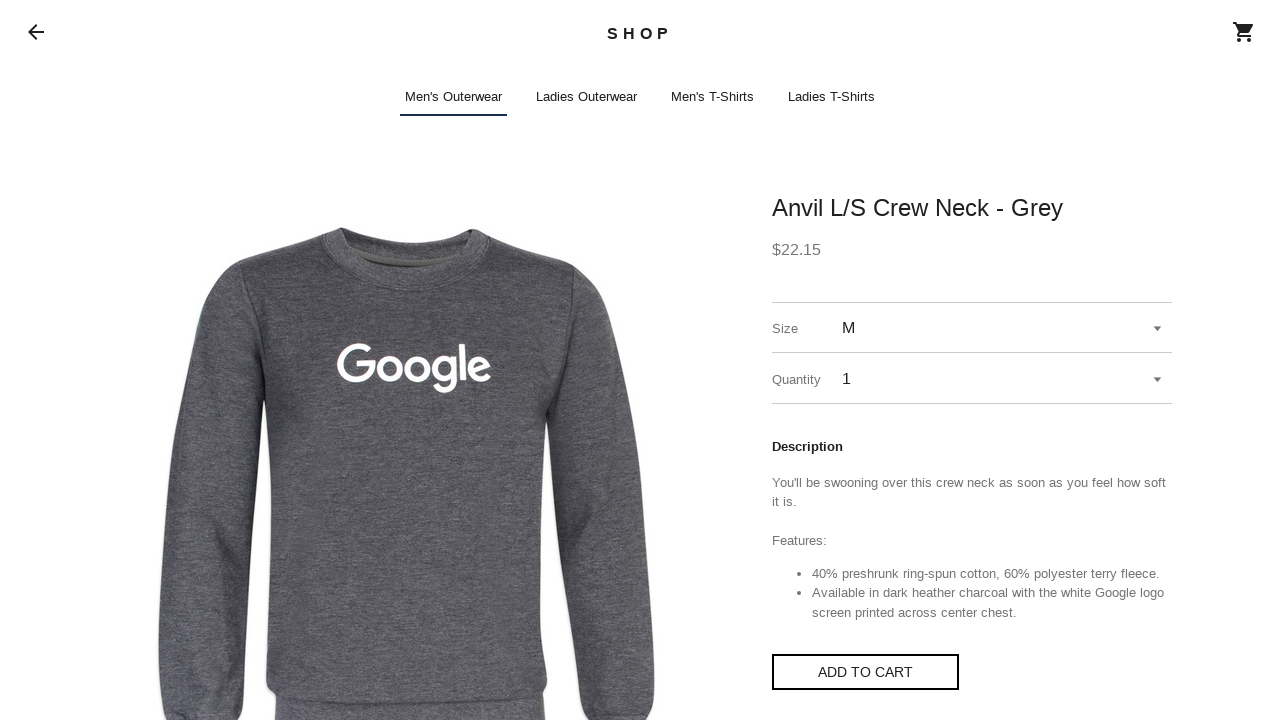

Waited for page to load with networkidle state
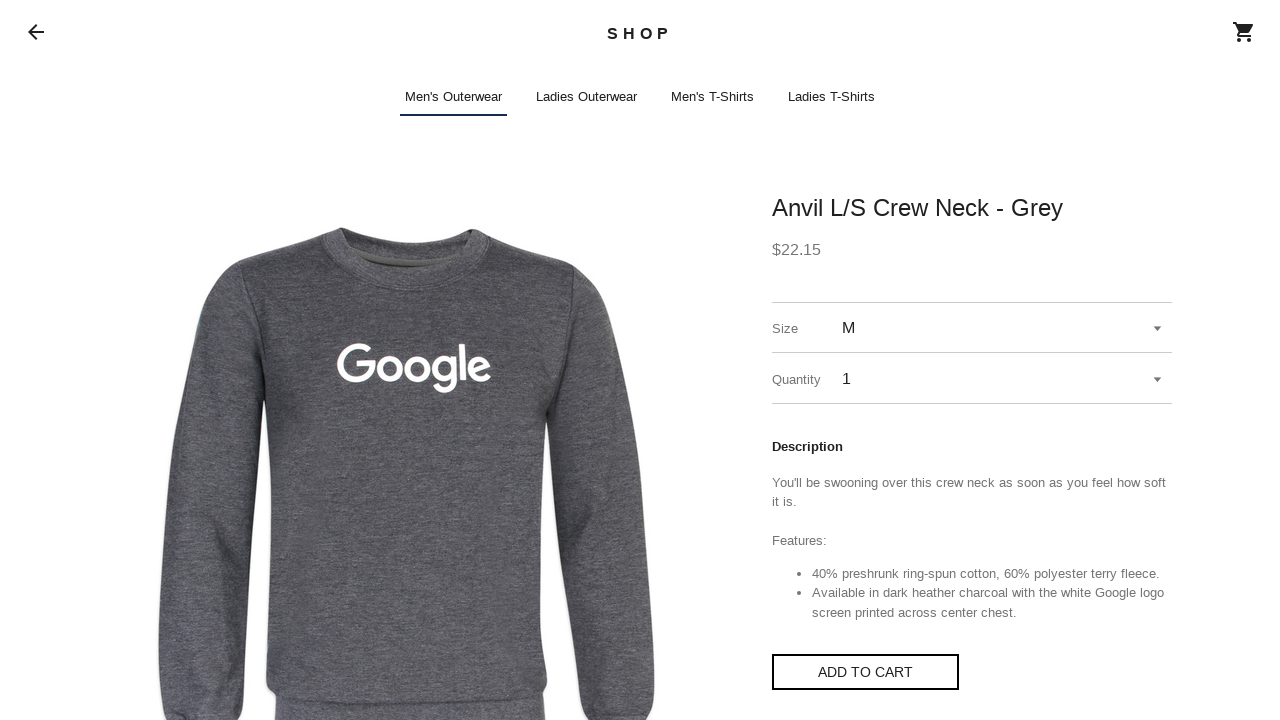

Selected 'XS' value from the size dropdown on shop-app shop-detail #sizeSelect
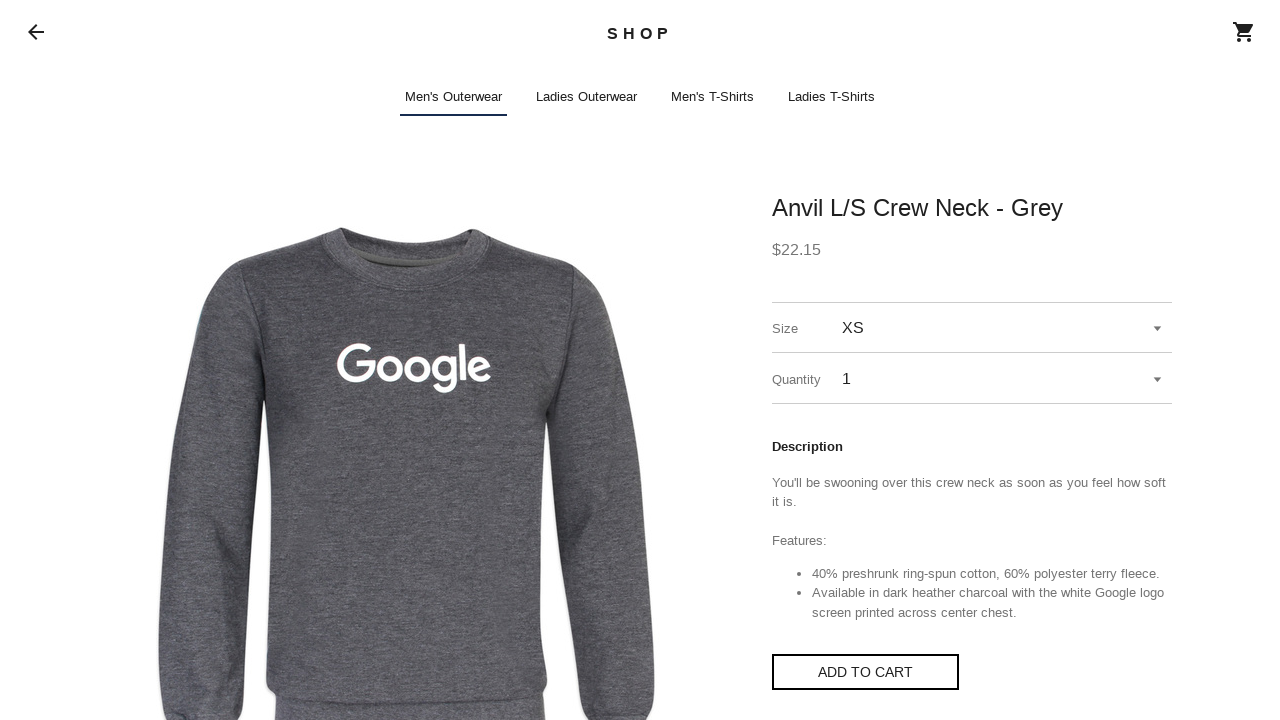

Retrieved selected value from size dropdown
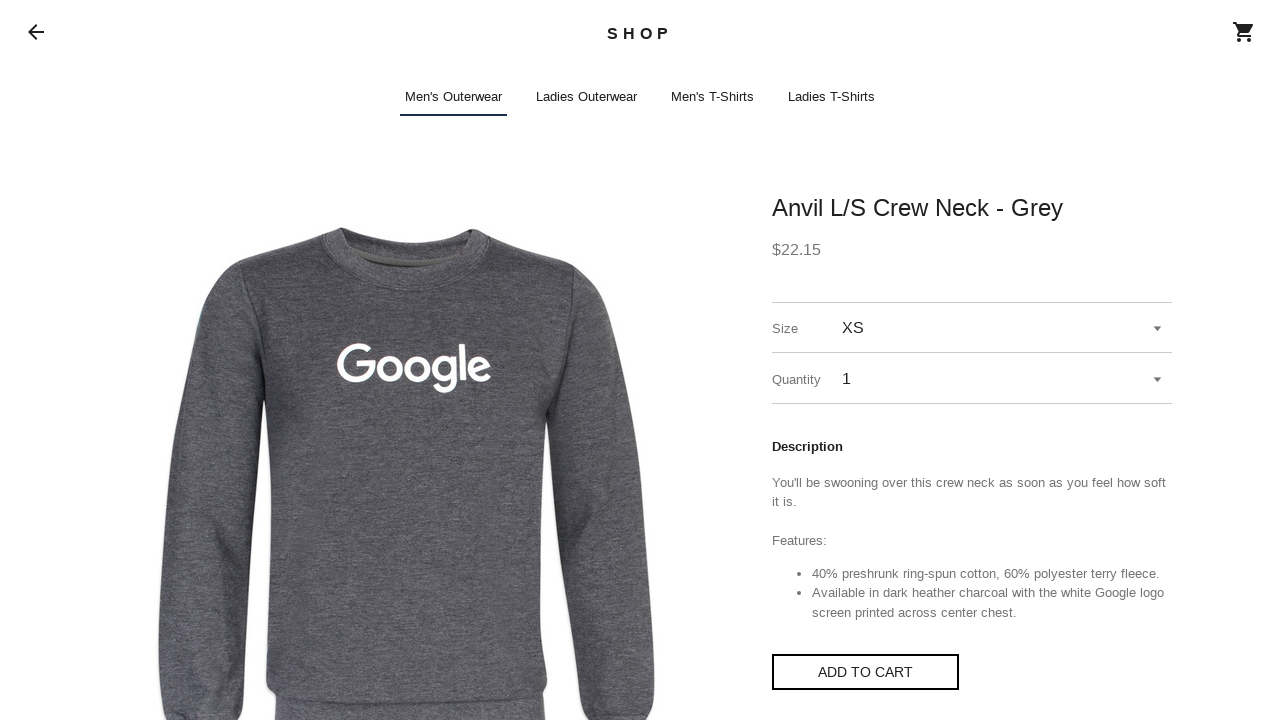

Verified that 'XS' is selected in the dropdown
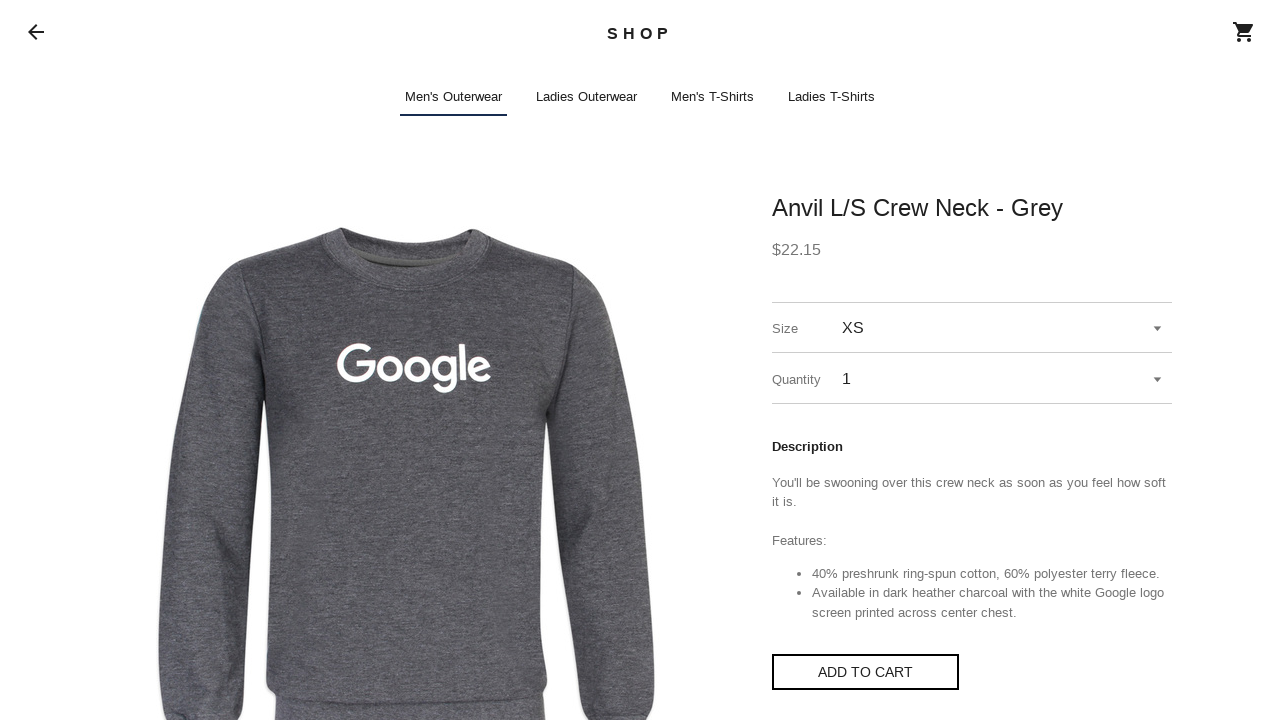

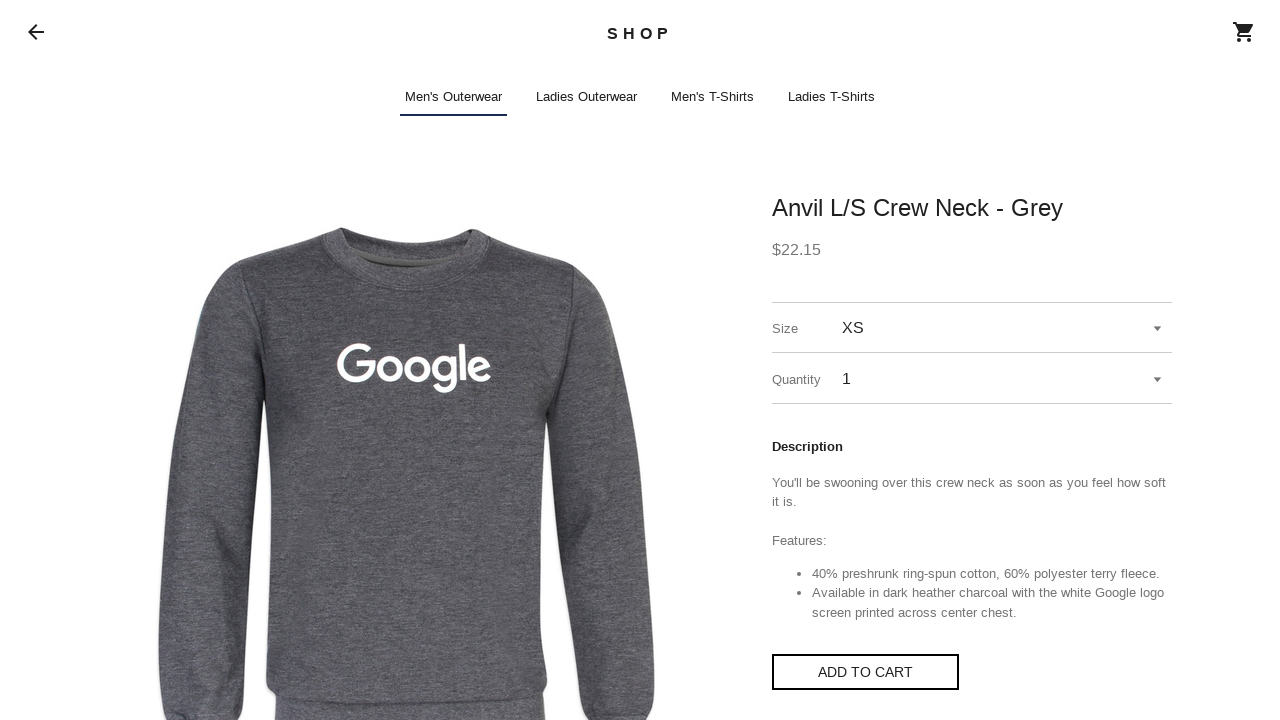